Tests the forgot password flow by clicking the "Forgot your password" link on the login page and verifying that the "Reset Password" page is displayed successfully.

Starting URL: https://opensource-demo.orangehrmlive.com/

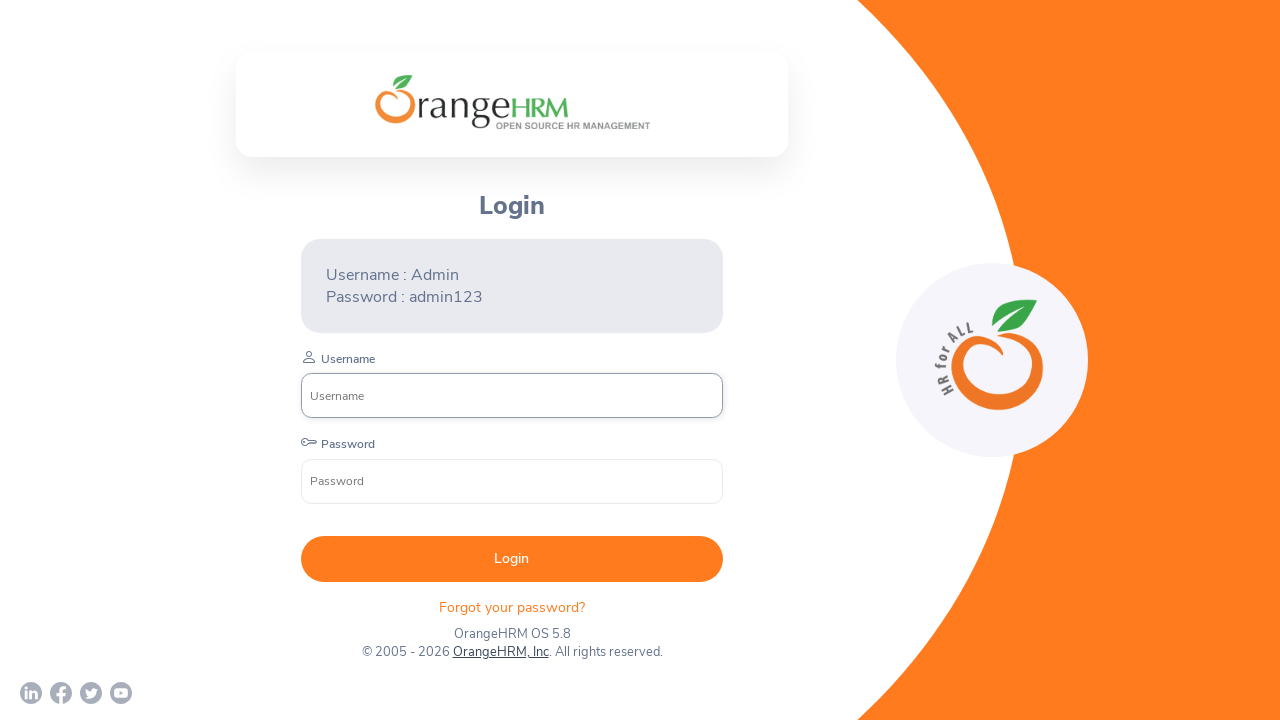

Clicked on 'Forgot your password' link at (512, 607) on p.oxd-text.oxd-text--p.orangehrm-login-forgot-header
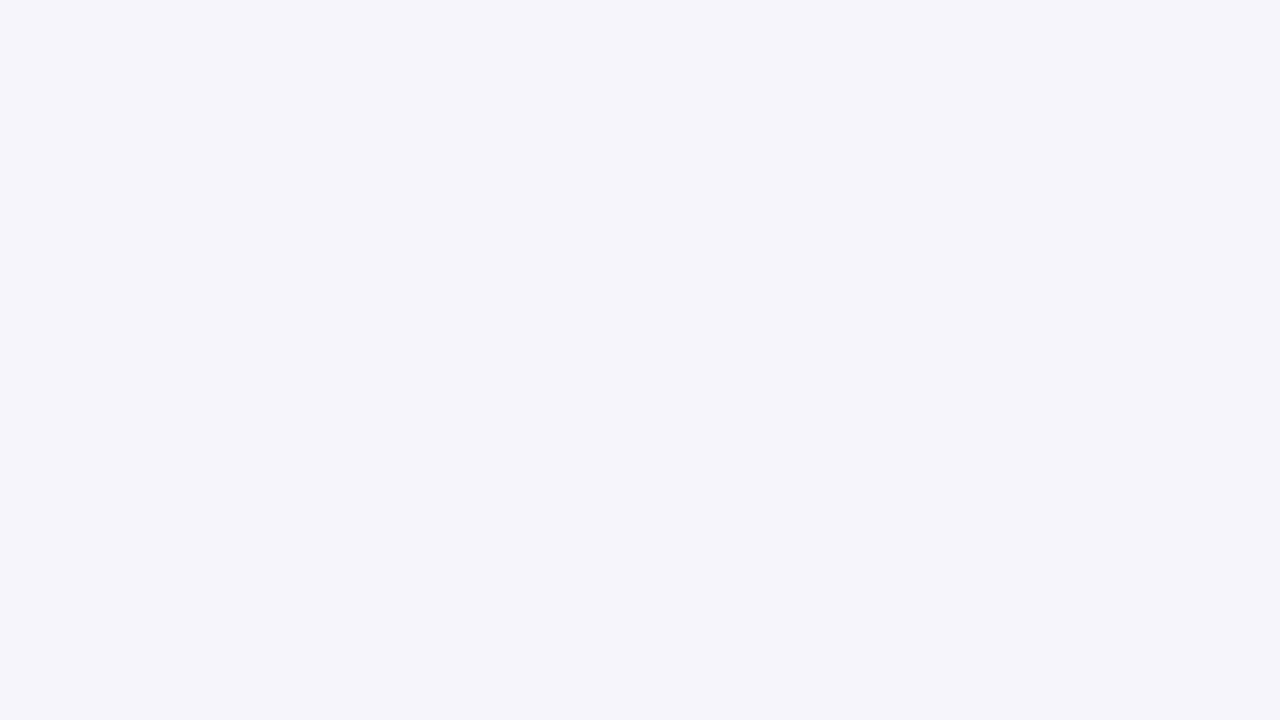

Reset Password page title became visible
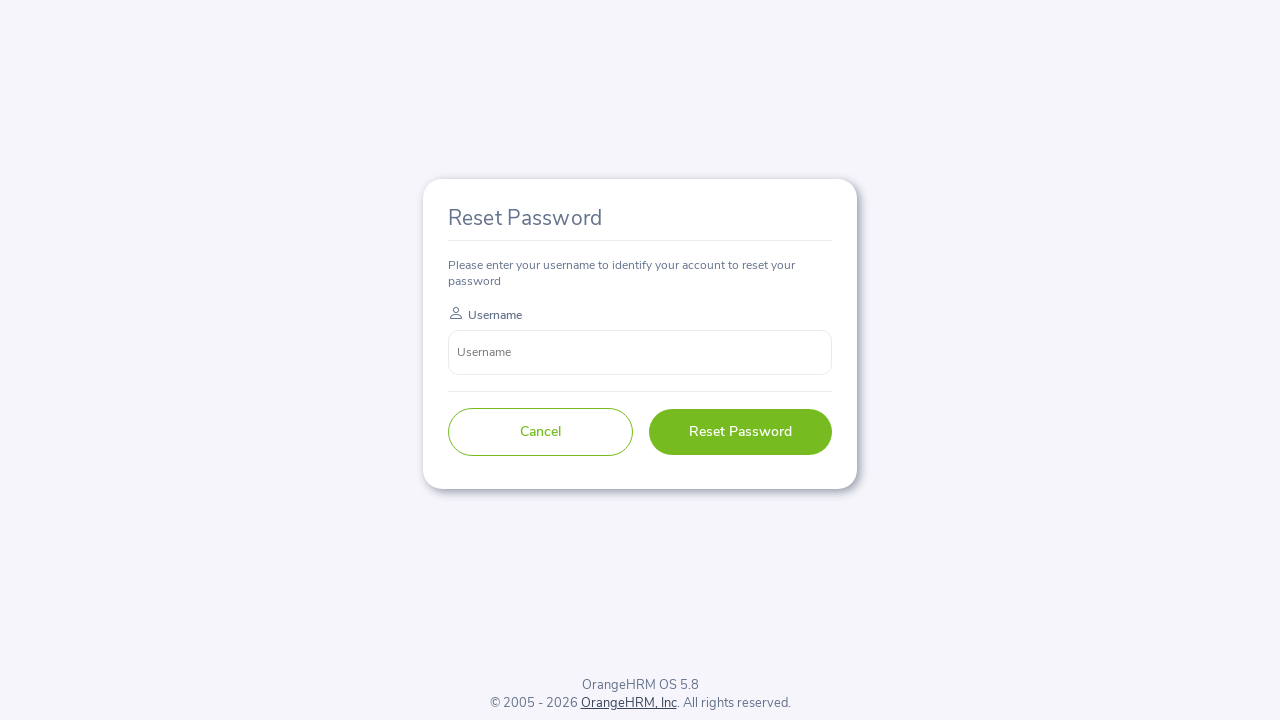

Verified 'Reset Password' title text is displayed correctly
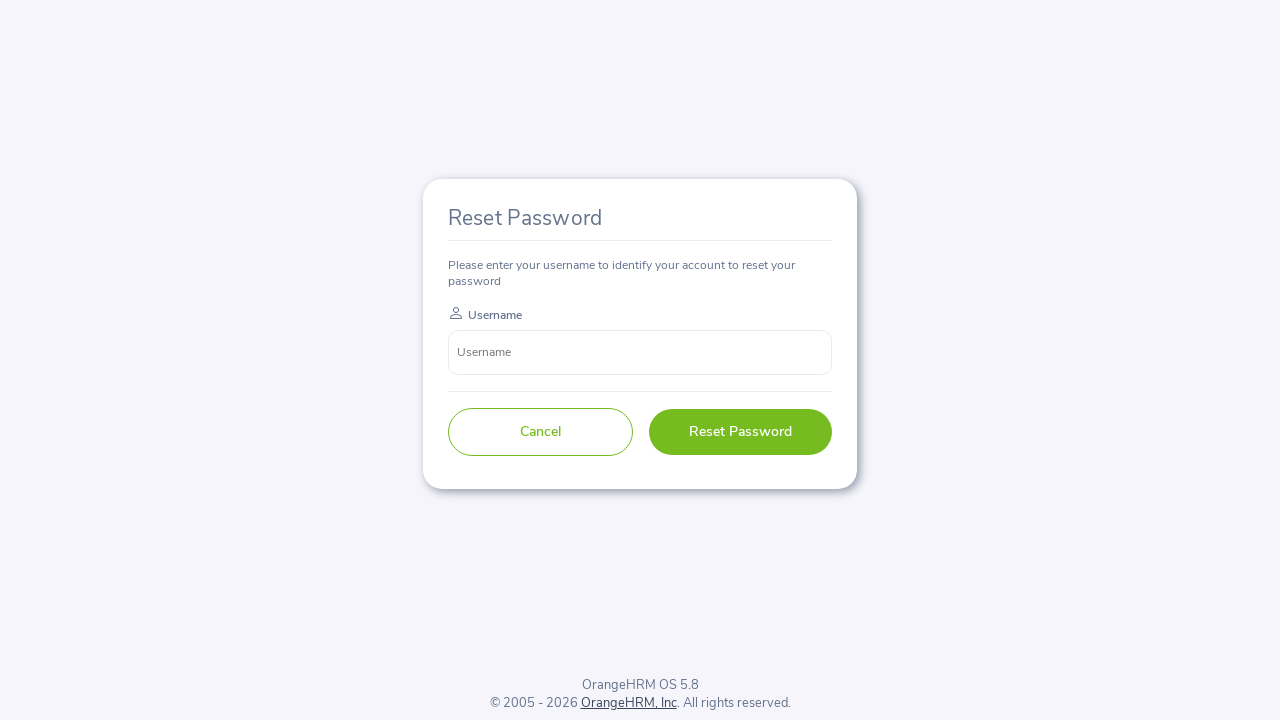

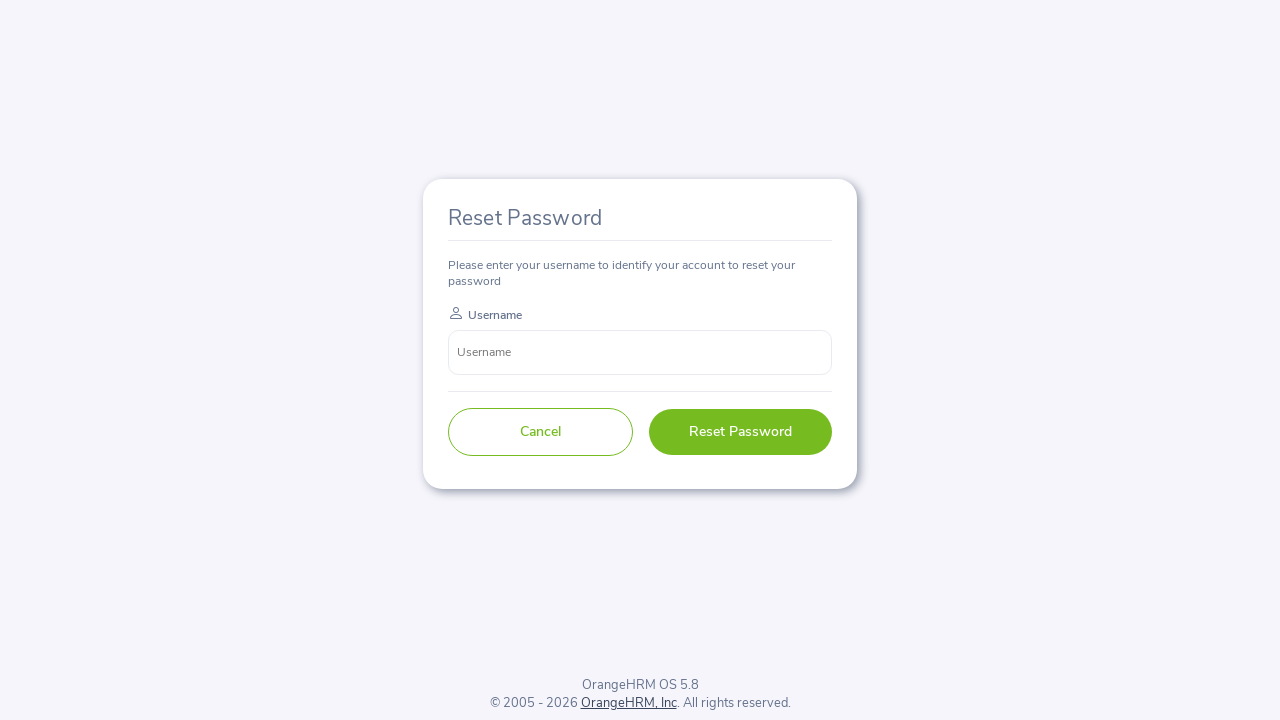